Tests the Swiggy food delivery website by entering a city location (Chennai) in the location search field

Starting URL: https://www.swiggy.com/

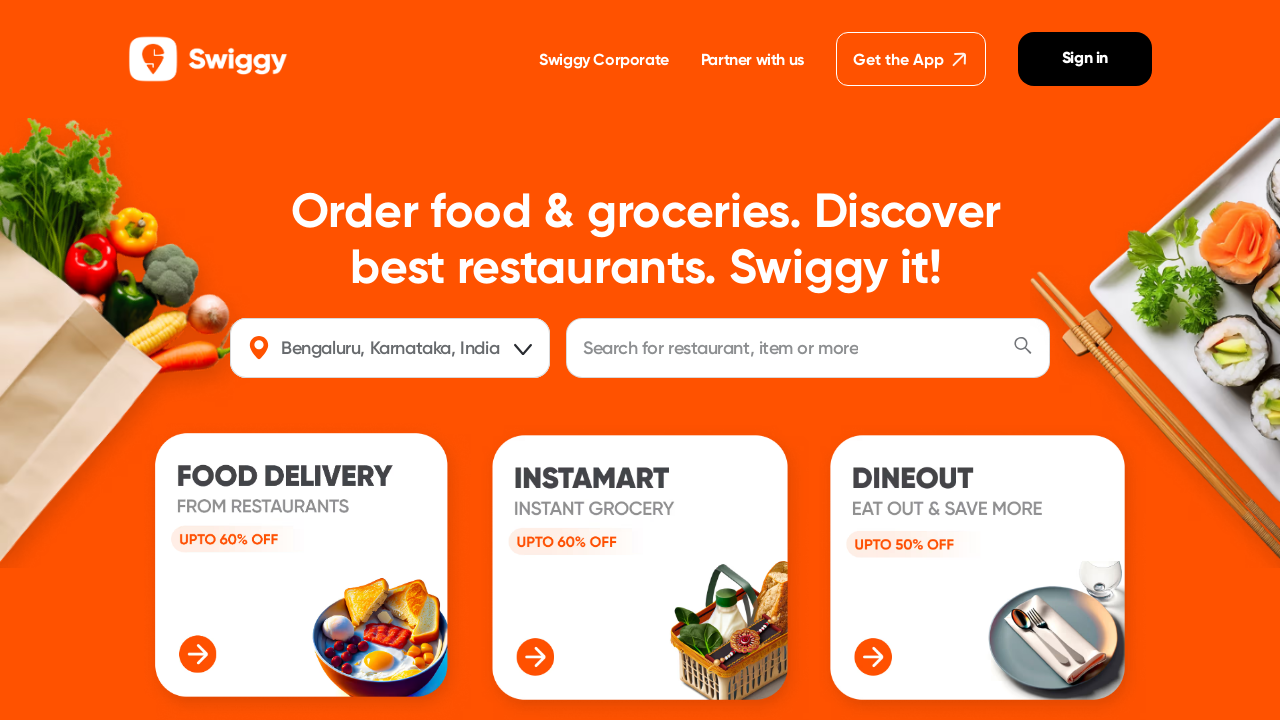

Filled location field with 'Chennai' on #location
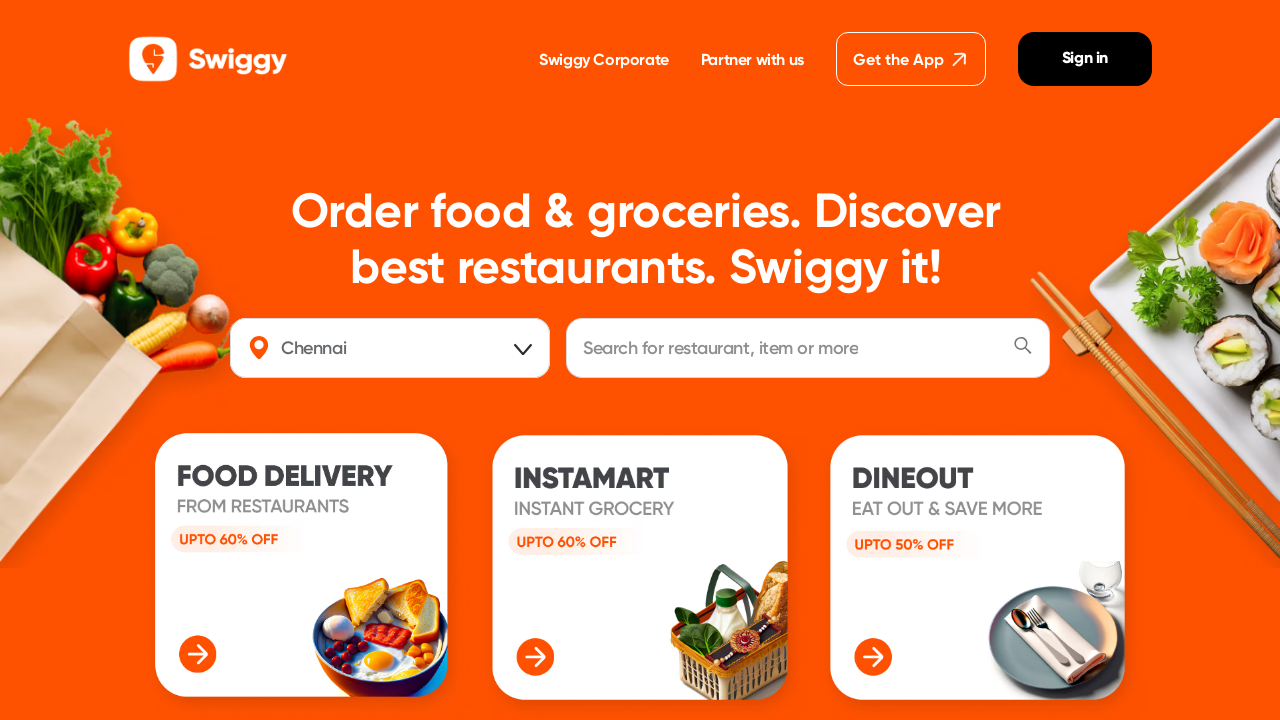

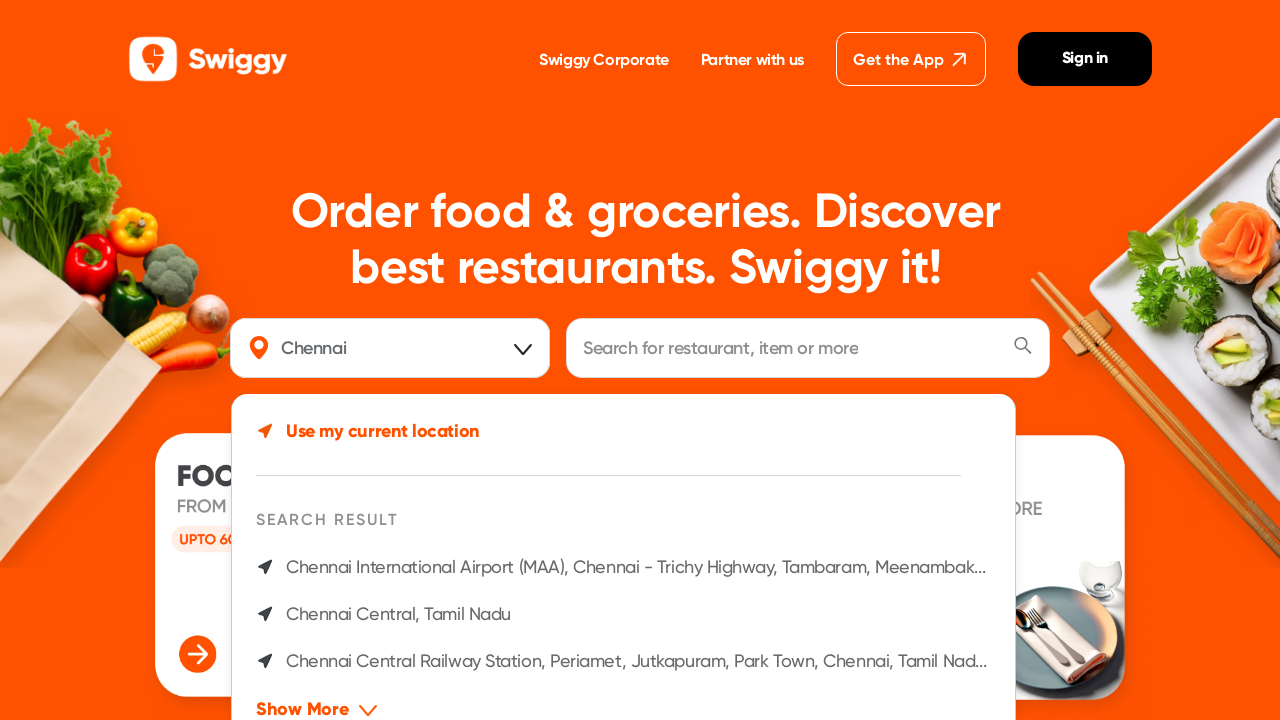